Tests clicking a button with a dynamic ID on the UI Testing Playground. The test clicks the blue primary button which has a dynamically generated ID that changes on each page load.

Starting URL: http://uitestingplayground.com/dynamicid

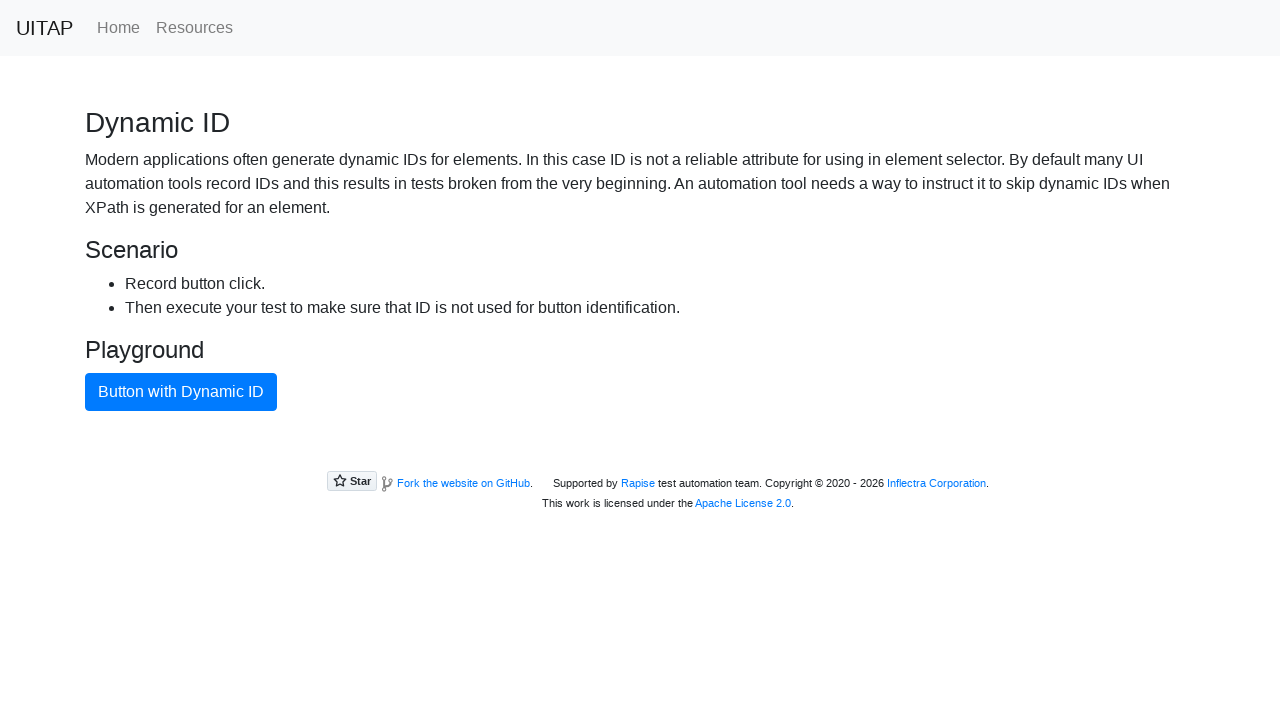

Waited for blue primary button to load
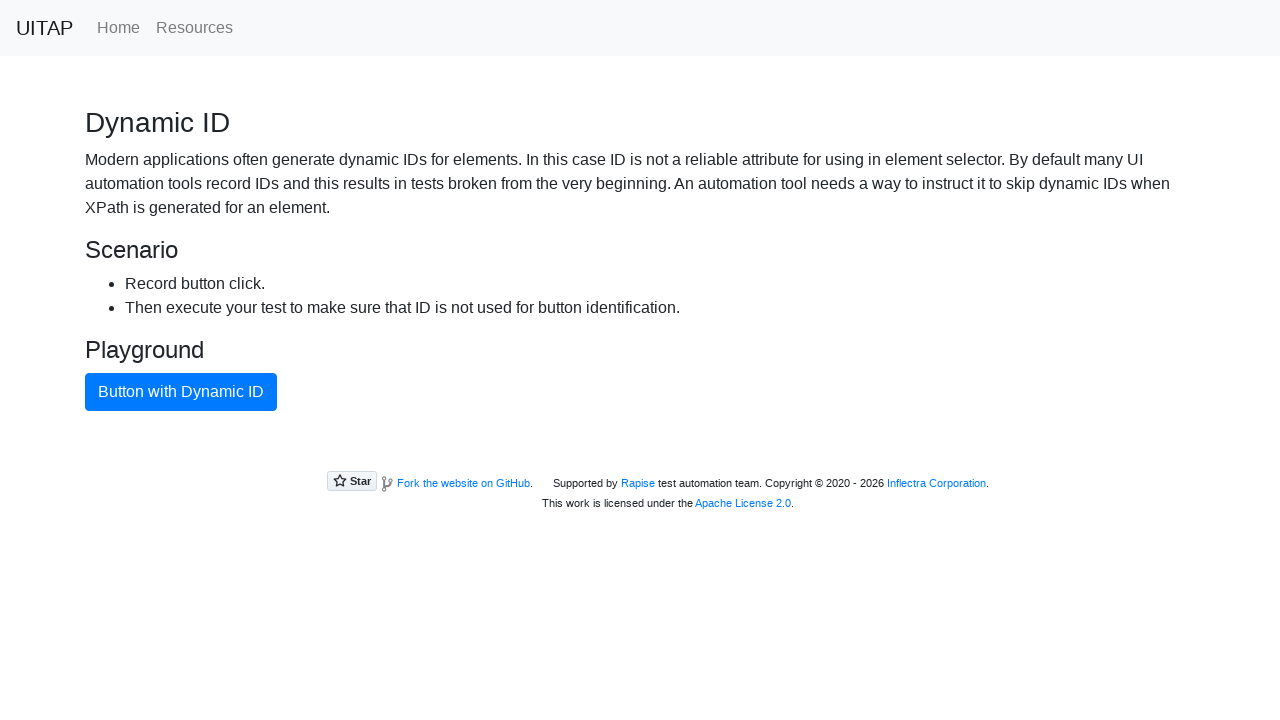

Clicked the blue primary button with dynamic ID at (181, 392) on .btn-primary
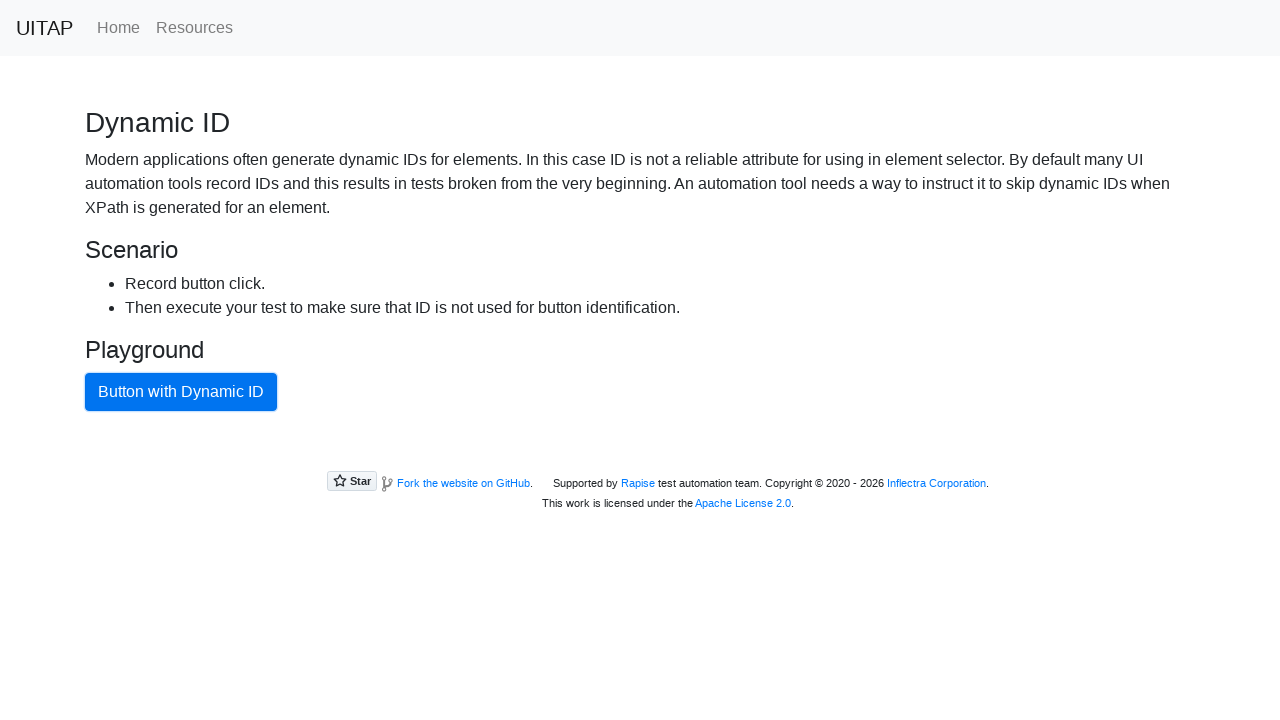

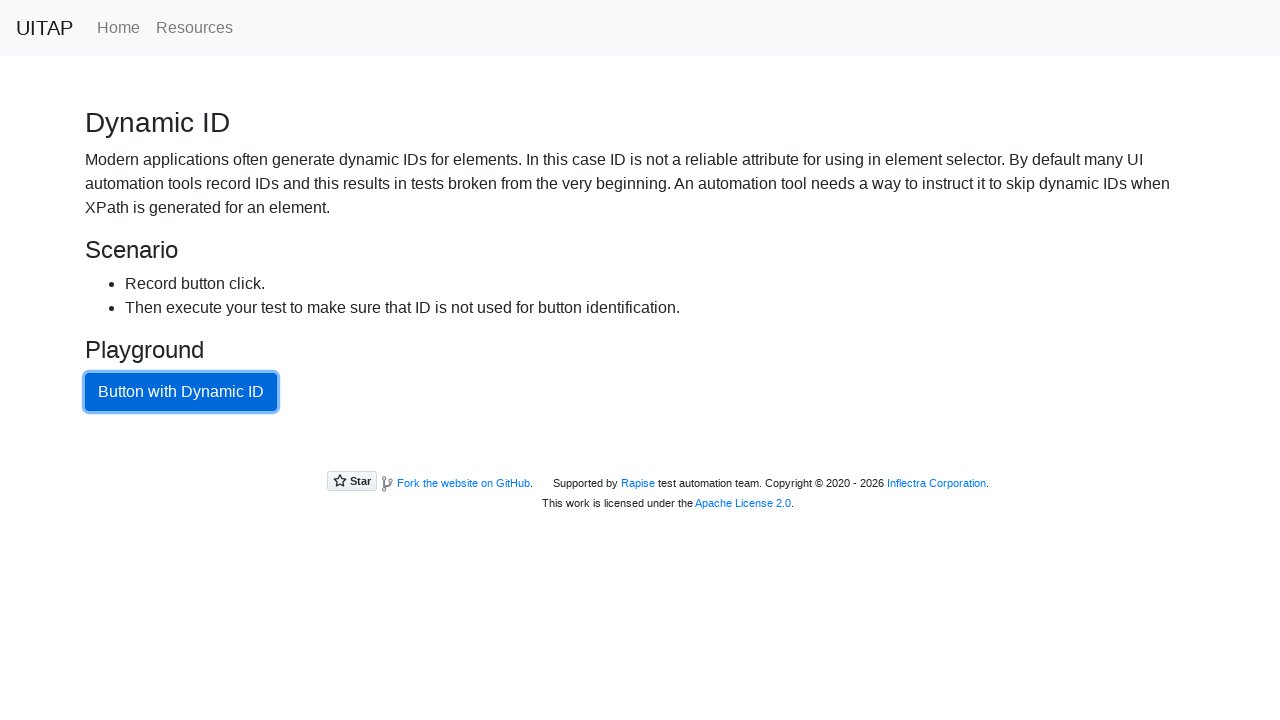